Tests dropdown selection functionality by selecting an option from a dropdown menu.

Starting URL: https://the-internet.herokuapp.com/dropdown

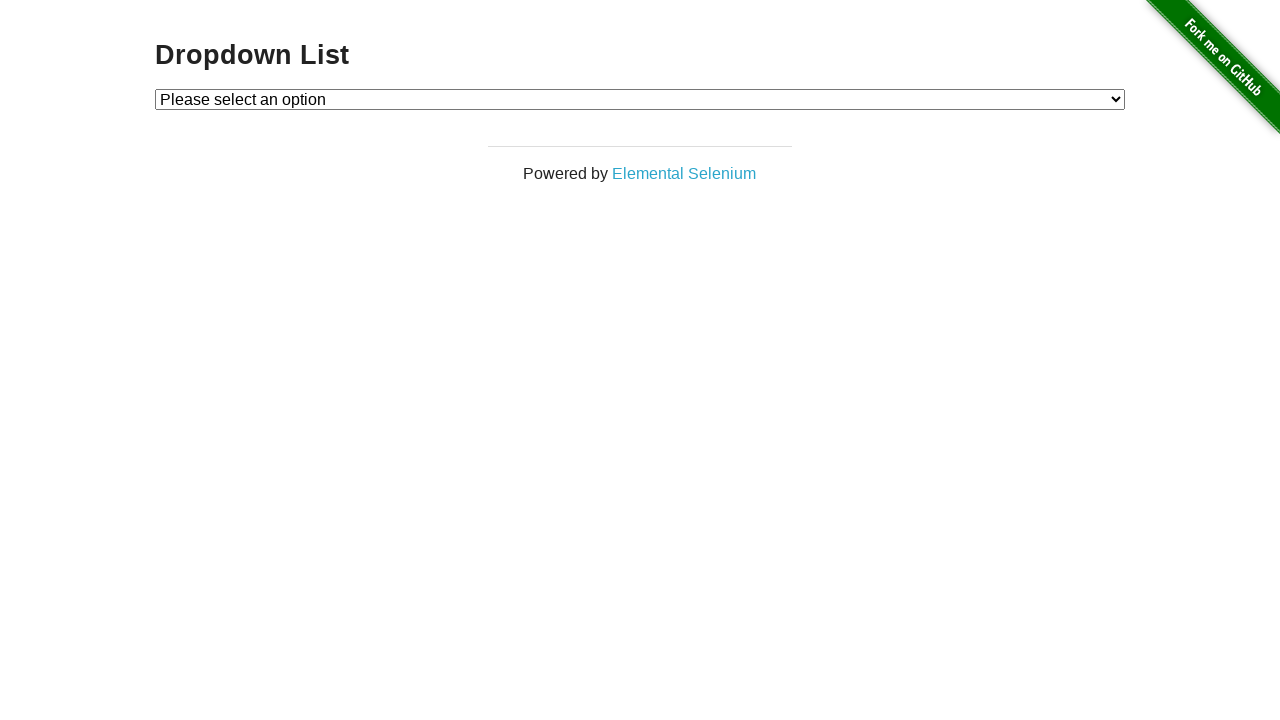

Navigated to dropdown page
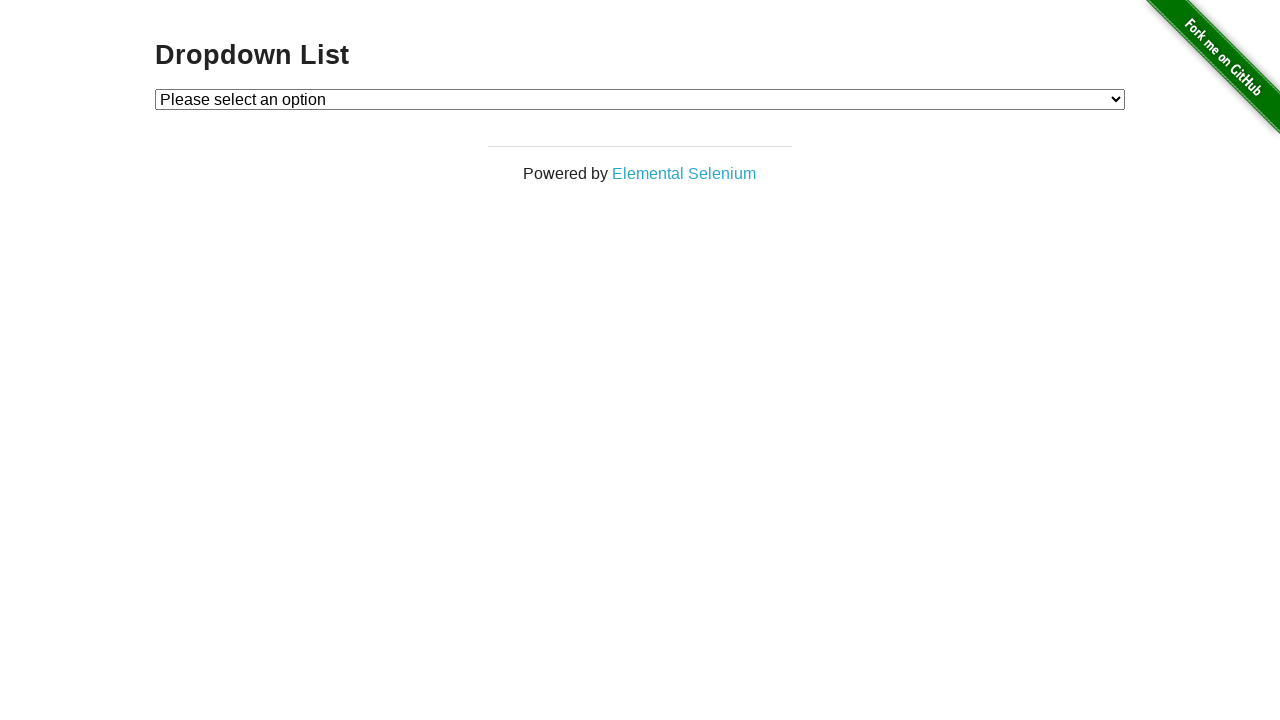

Selected 'Option 2' from dropdown menu on select#dropdown
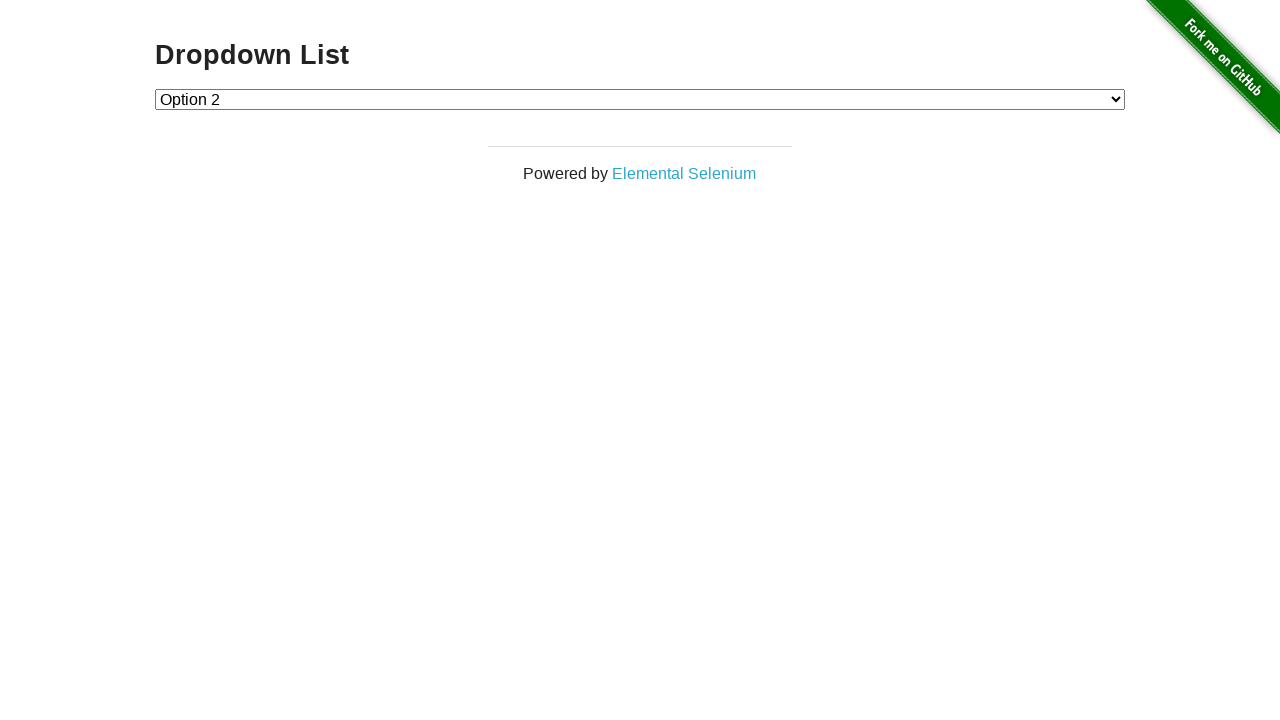

Verified that dropdown selection value is '2'
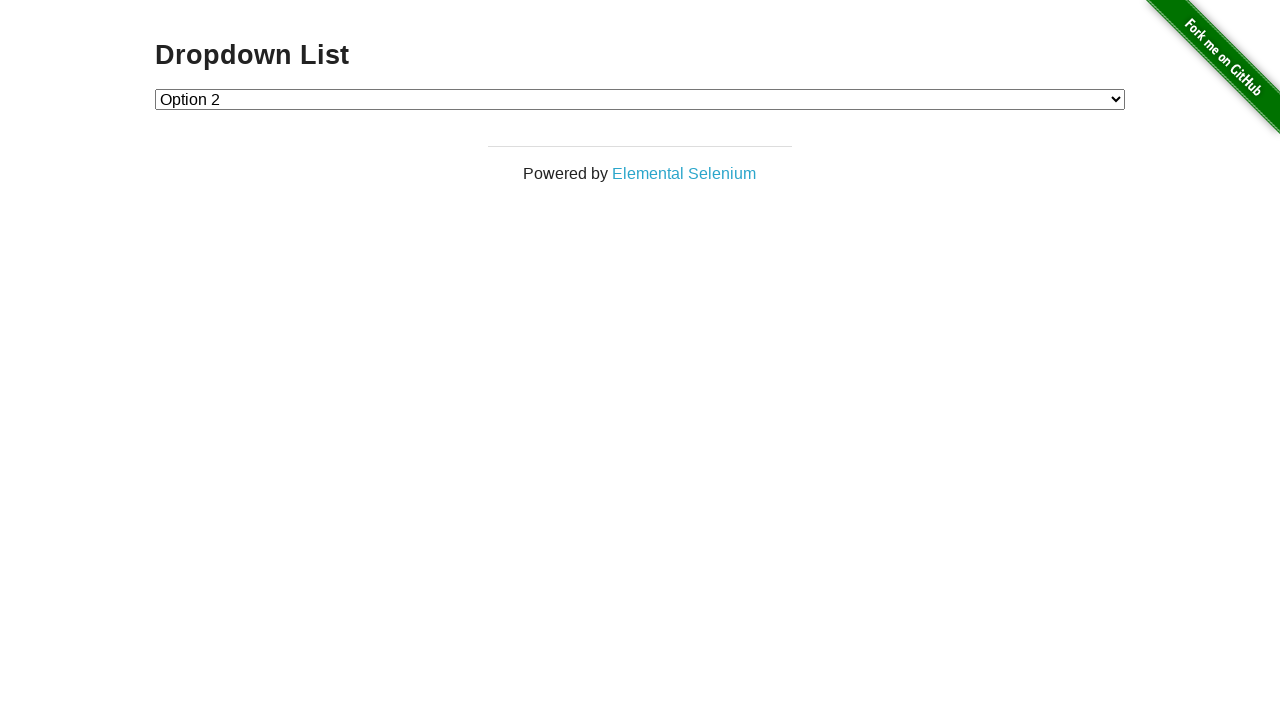

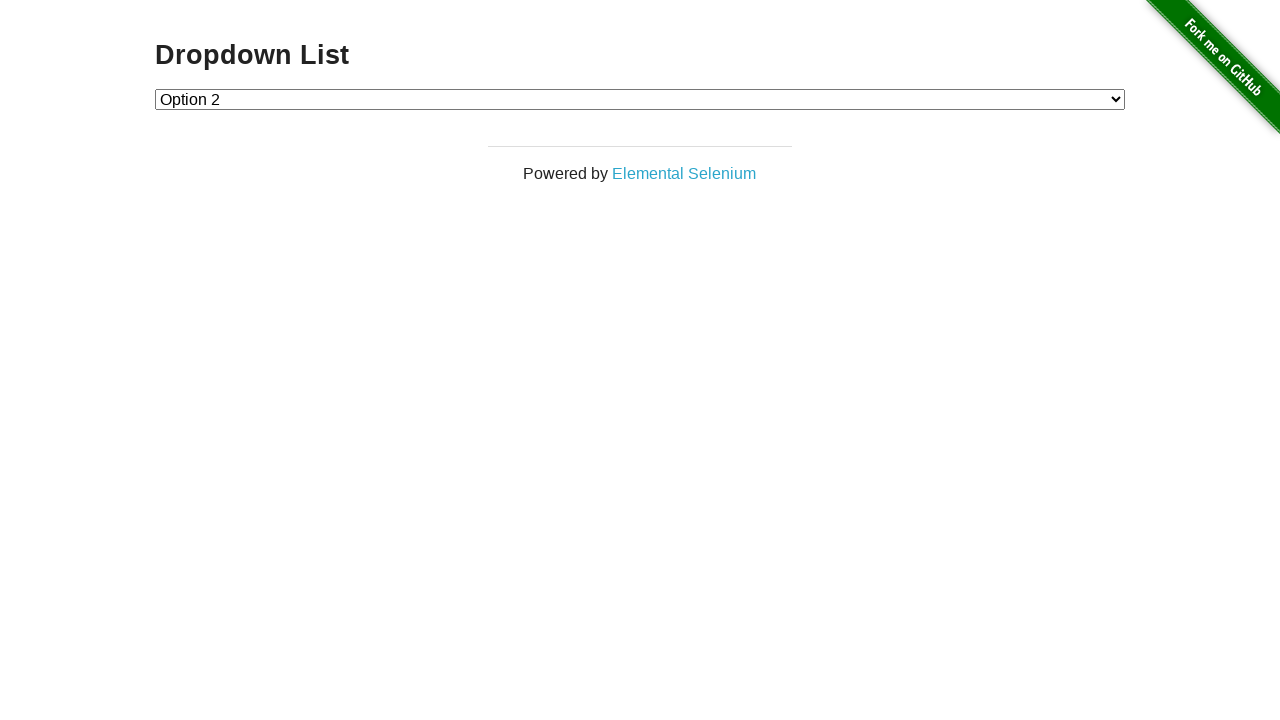